Navigates to a nested frames page and switches to the middle frame within the top frame to access content

Starting URL: https://the-internet.herokuapp.com/

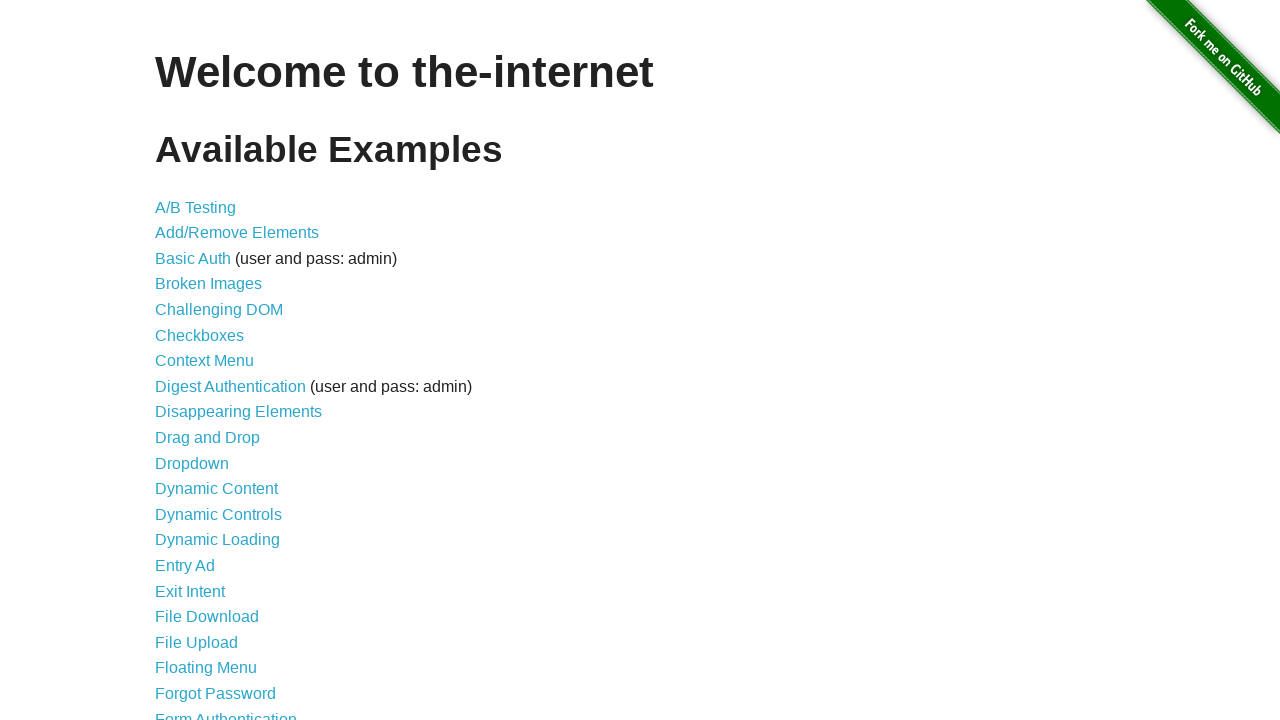

Clicked on Nested Frames link at (210, 395) on text=Nested Frames
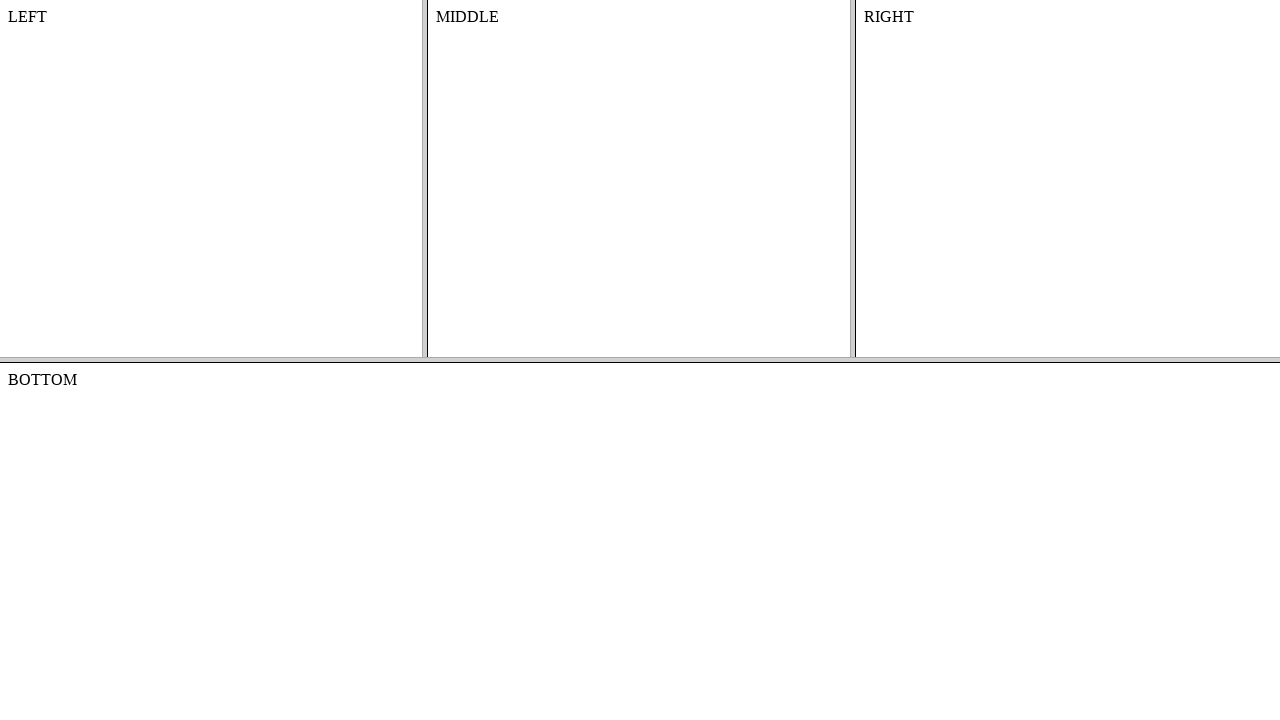

Located the top frame
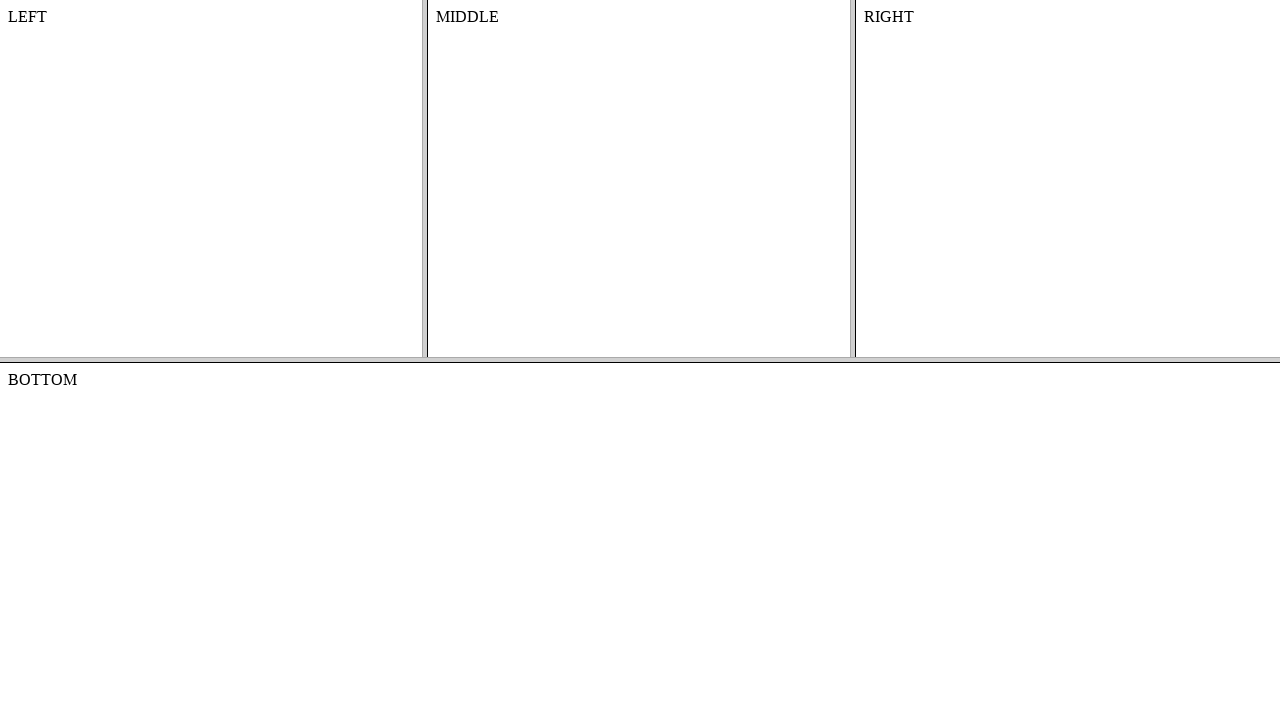

Located the middle frame within the top frame
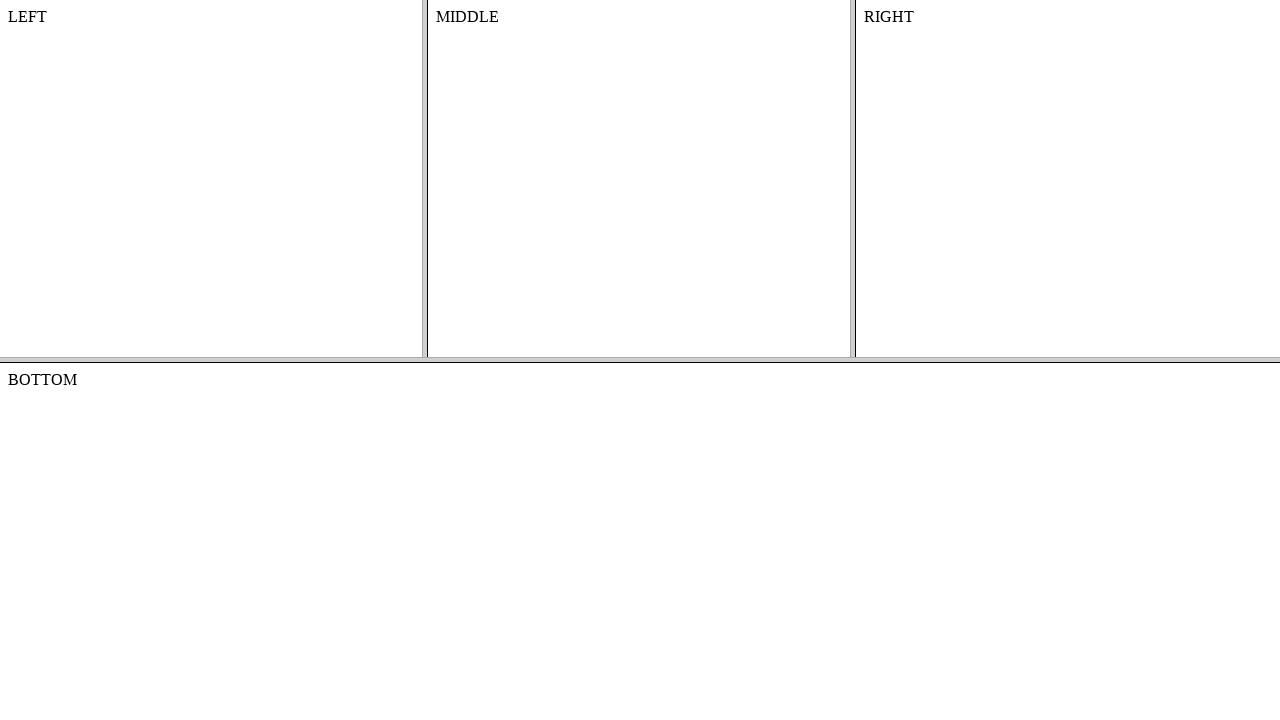

Retrieved text content from middle frame: MIDDLE
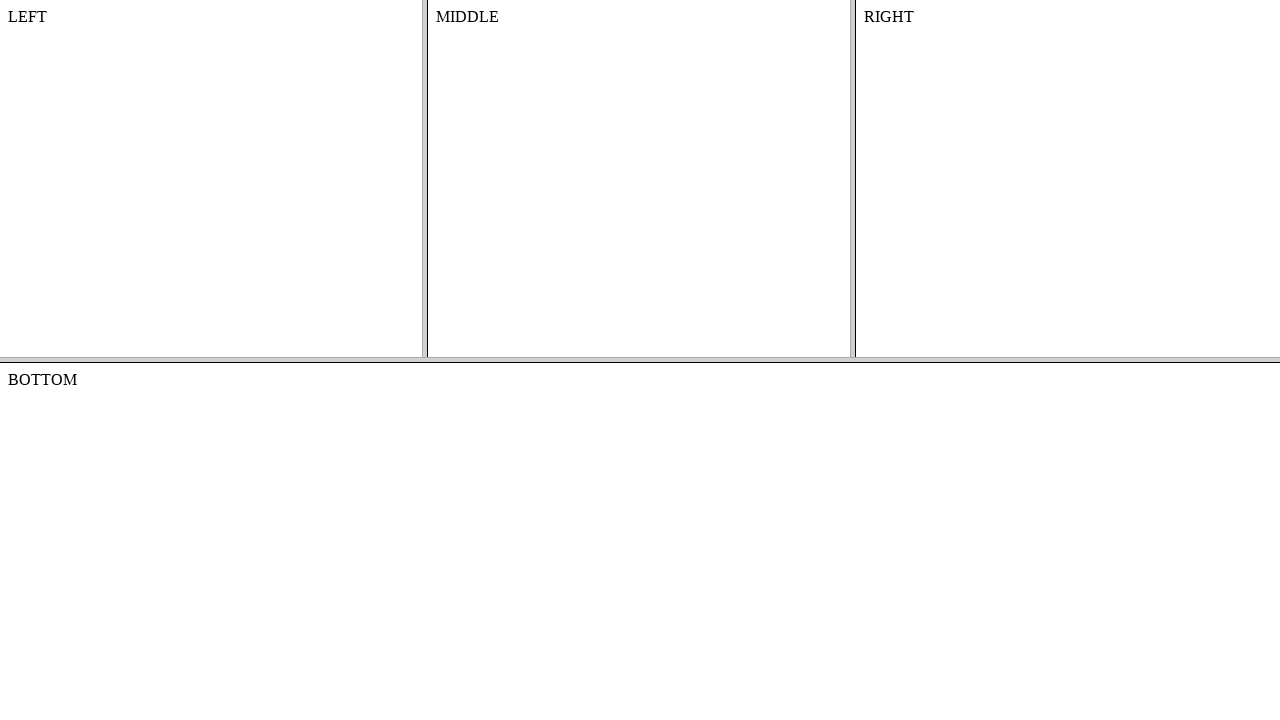

Printed content text to console
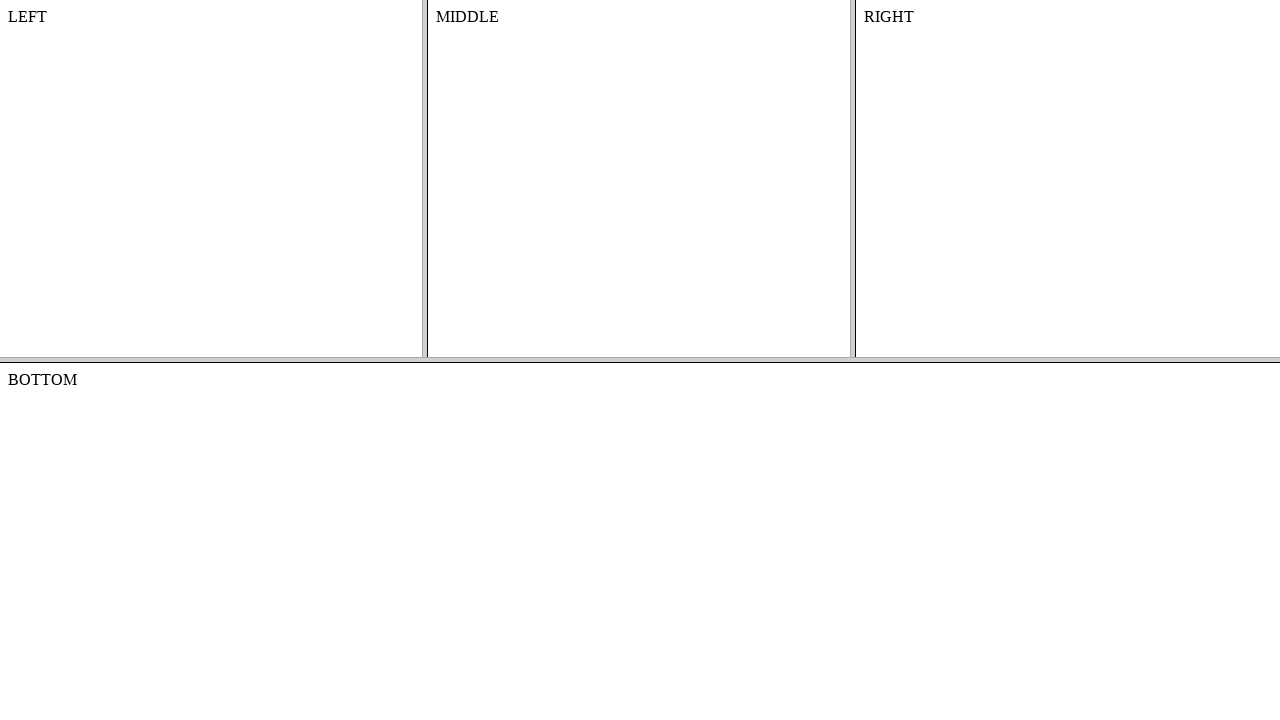

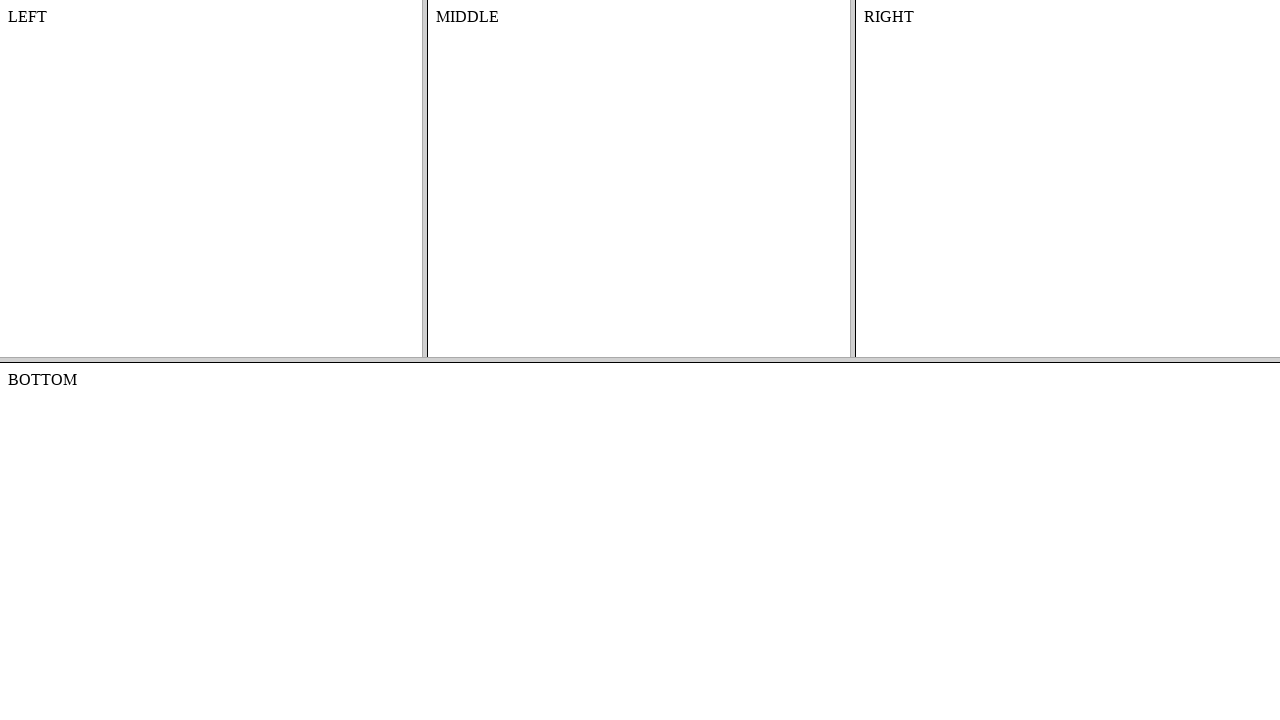